Tests AJAX functionality by clicking a button that triggers an AJAX request, waiting for the response element to appear, and verifying the loaded text content.

Starting URL: http://uitestingplayground.com/ajax

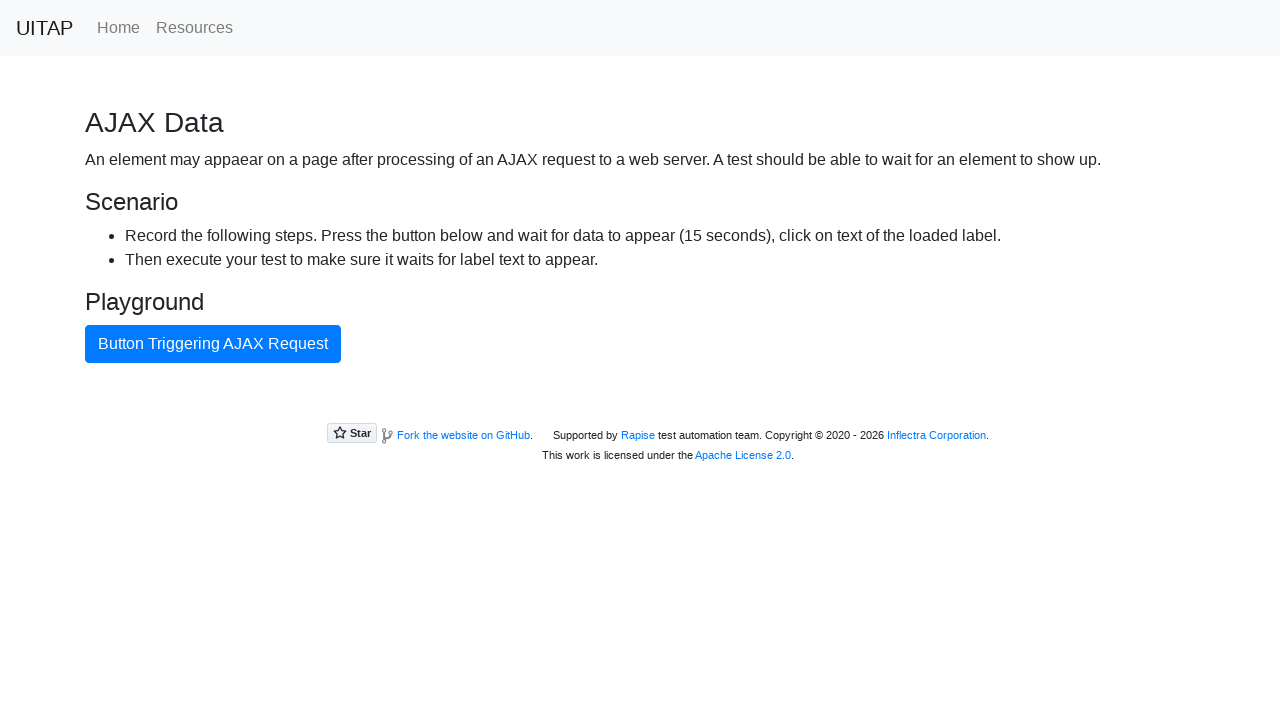

Clicked primary button to trigger AJAX request at (213, 344) on button.btn.btn-primary
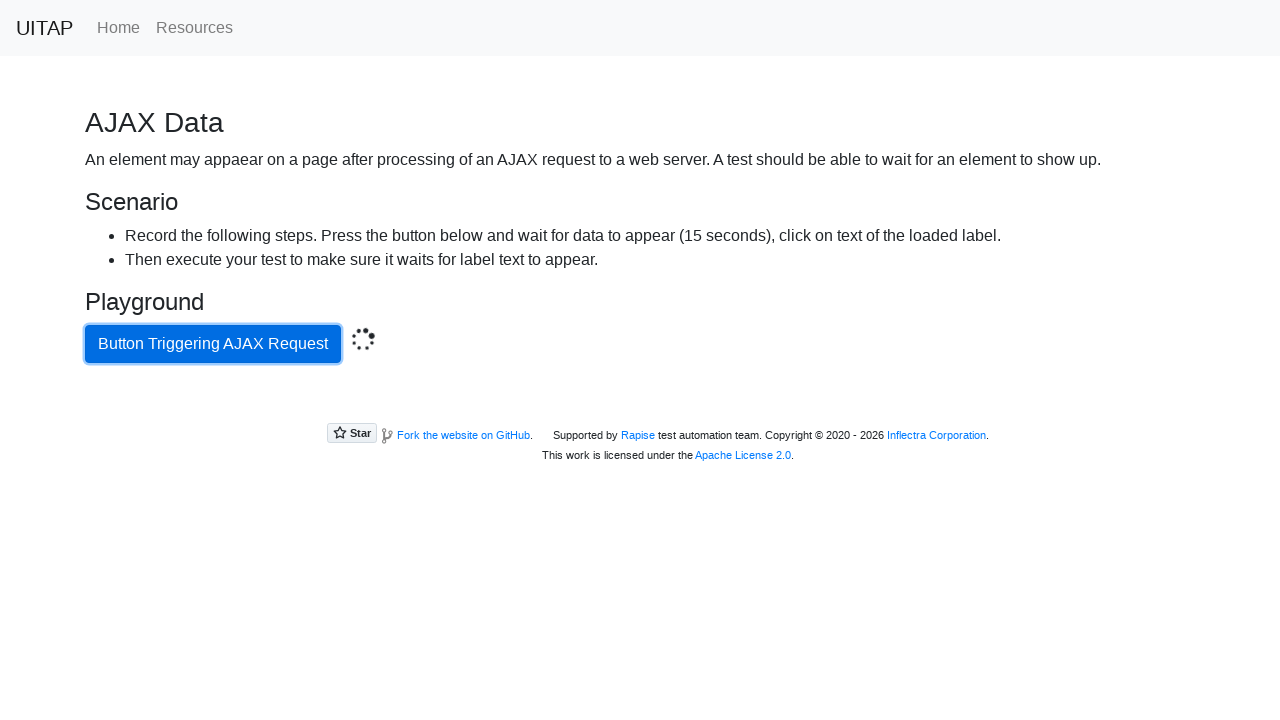

AJAX response loaded - success message appeared
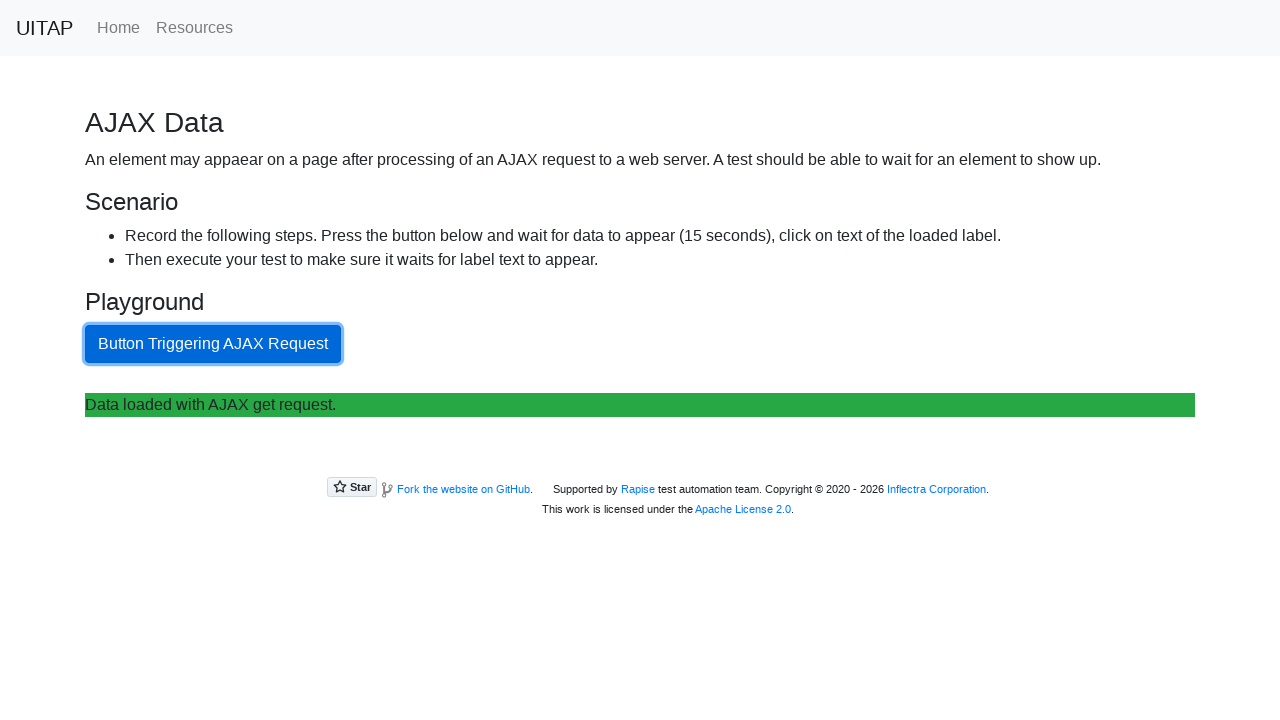

Clicked on the success message element at (640, 405) on p.bg-success
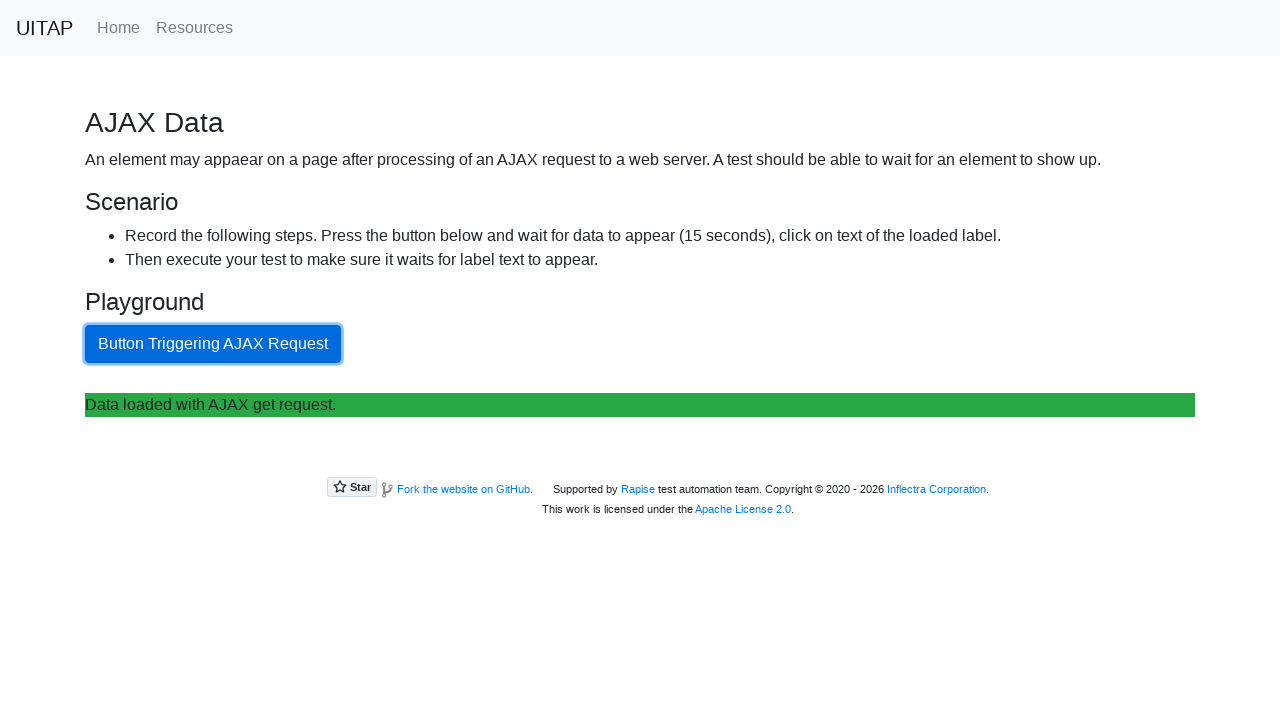

Retrieved text content from success element
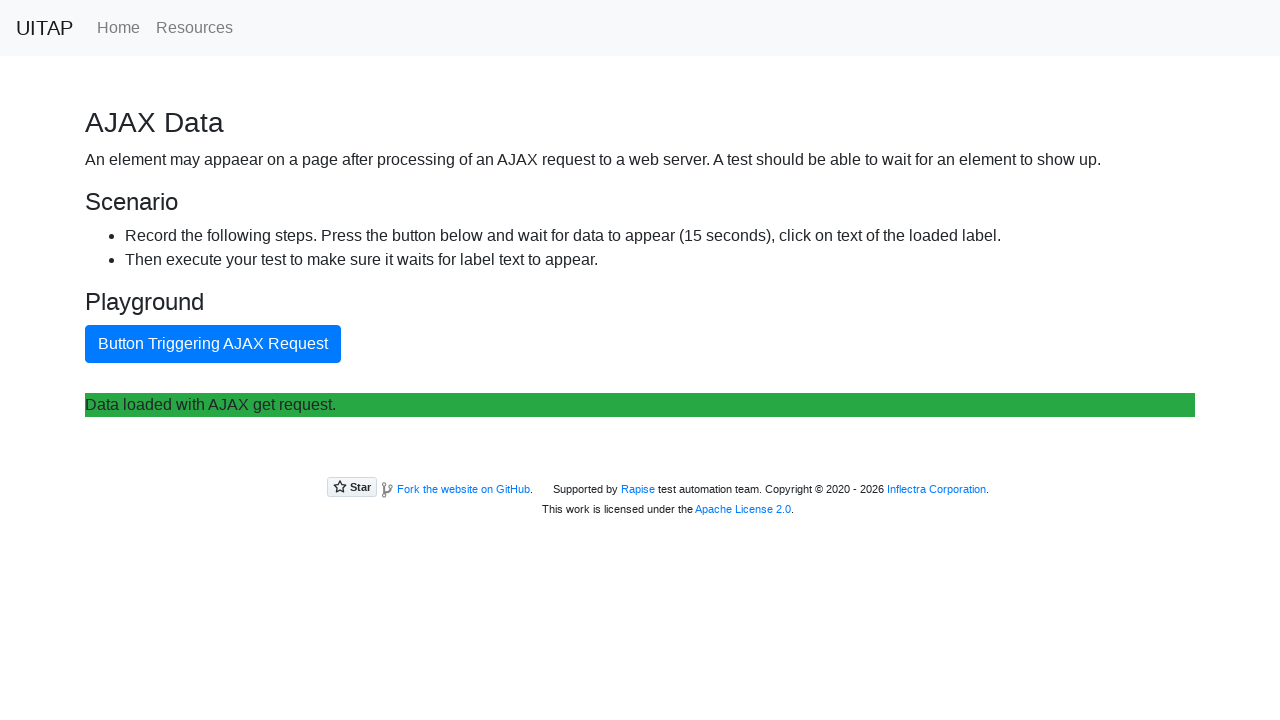

Verified success message text matches expected value: 'Data loaded with AJAX get request.'
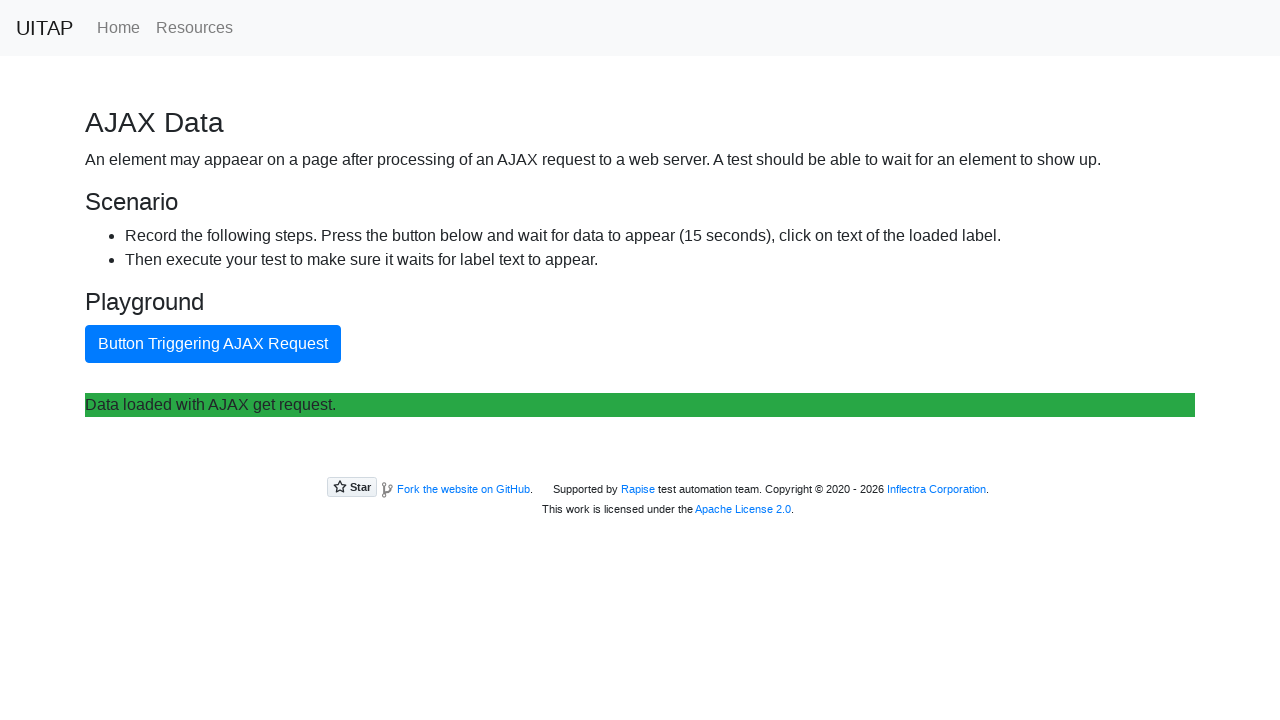

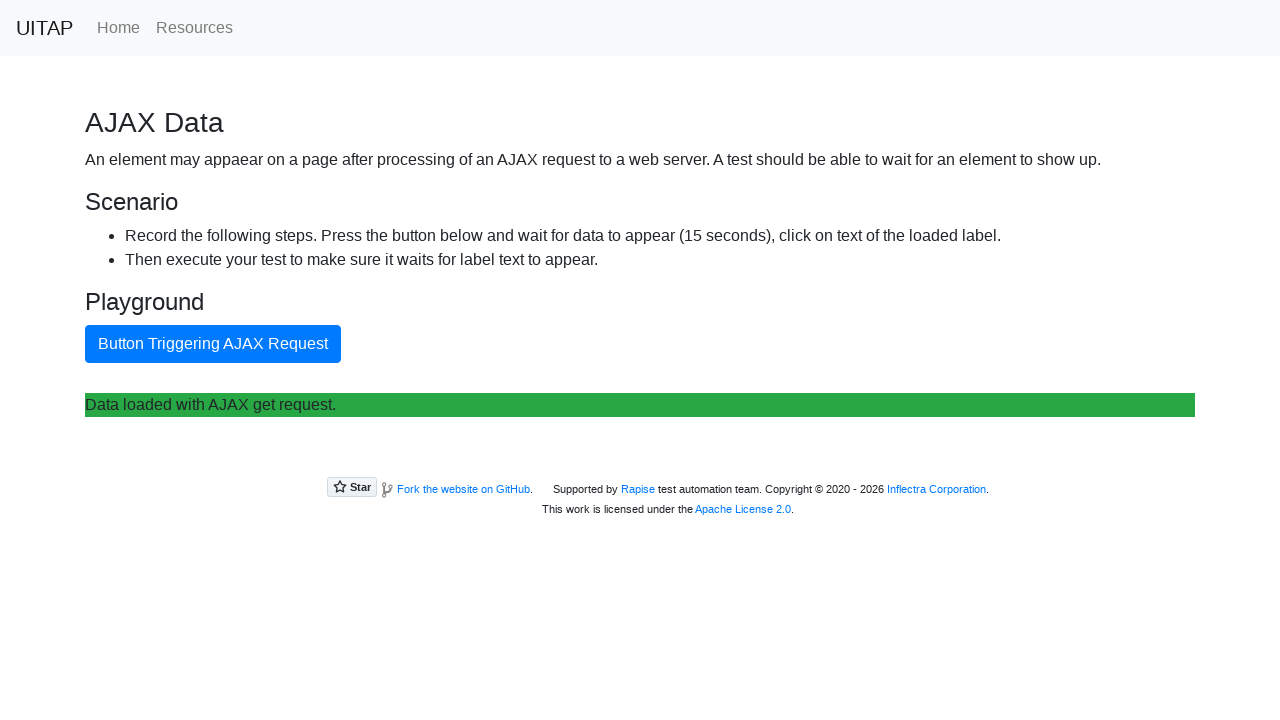